Tests login form validation by entering invalid credentials and verifying the error message appears correctly

Starting URL: http://the-internet.herokuapp.com/login

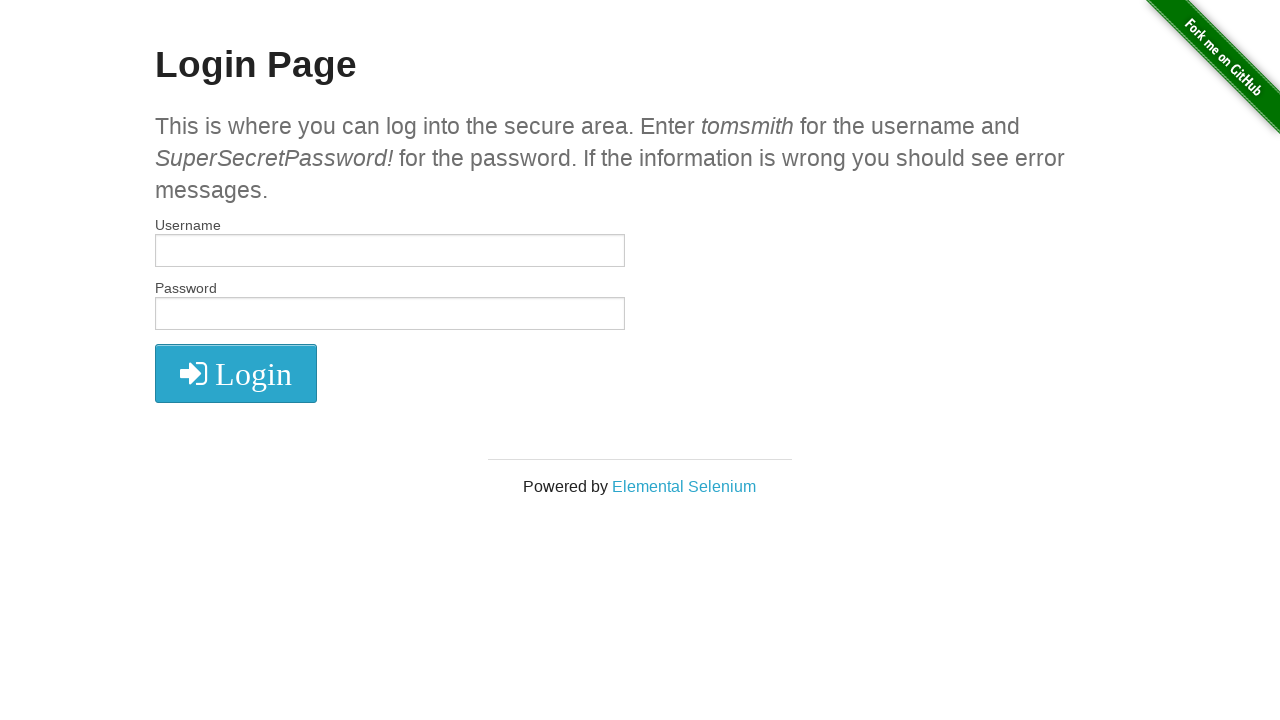

Filled username field with invalid username 'tomsmith1' on #username
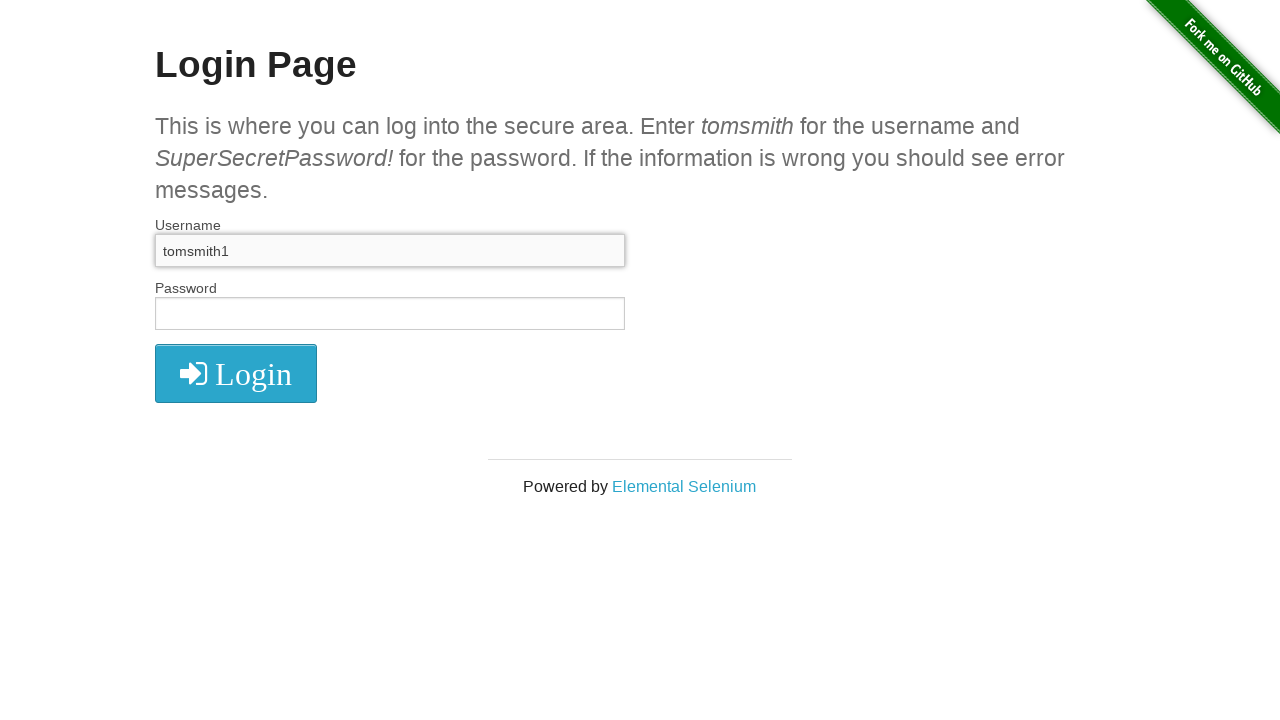

Filled password field with 'SuperSecretPassword!' on input[name='password']
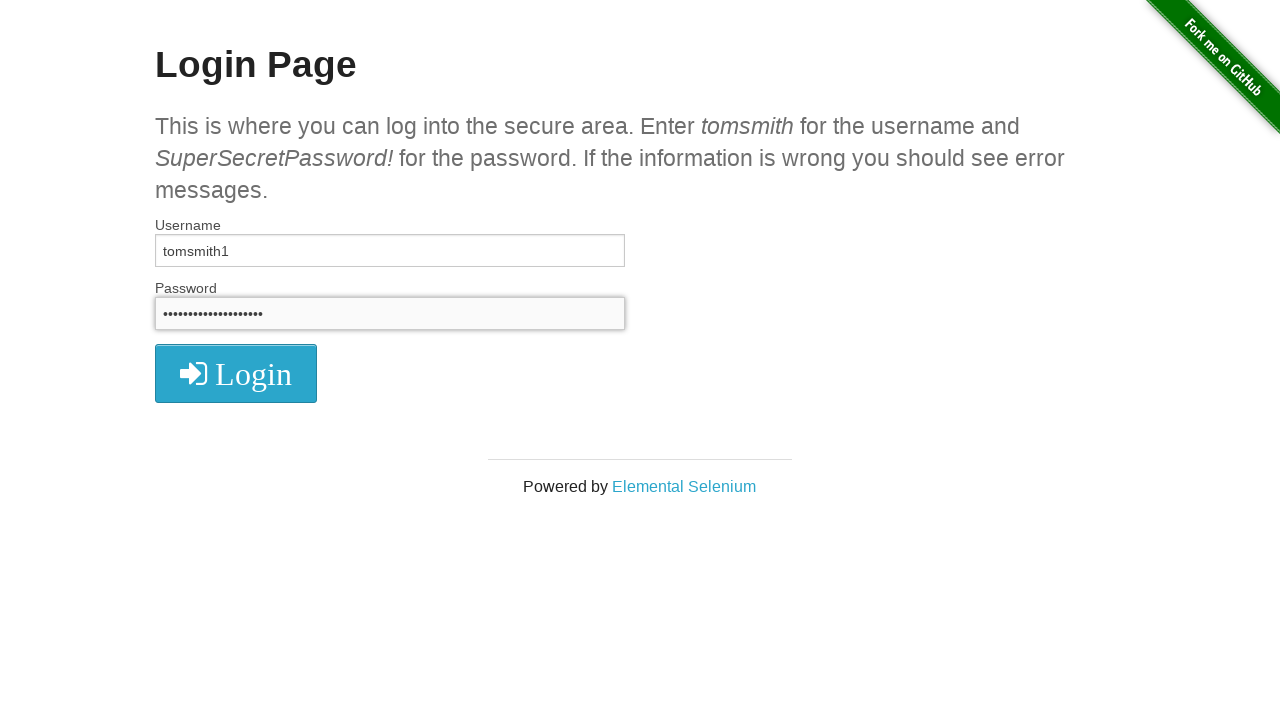

Clicked LOGIN button to submit form at (236, 373) on .radius
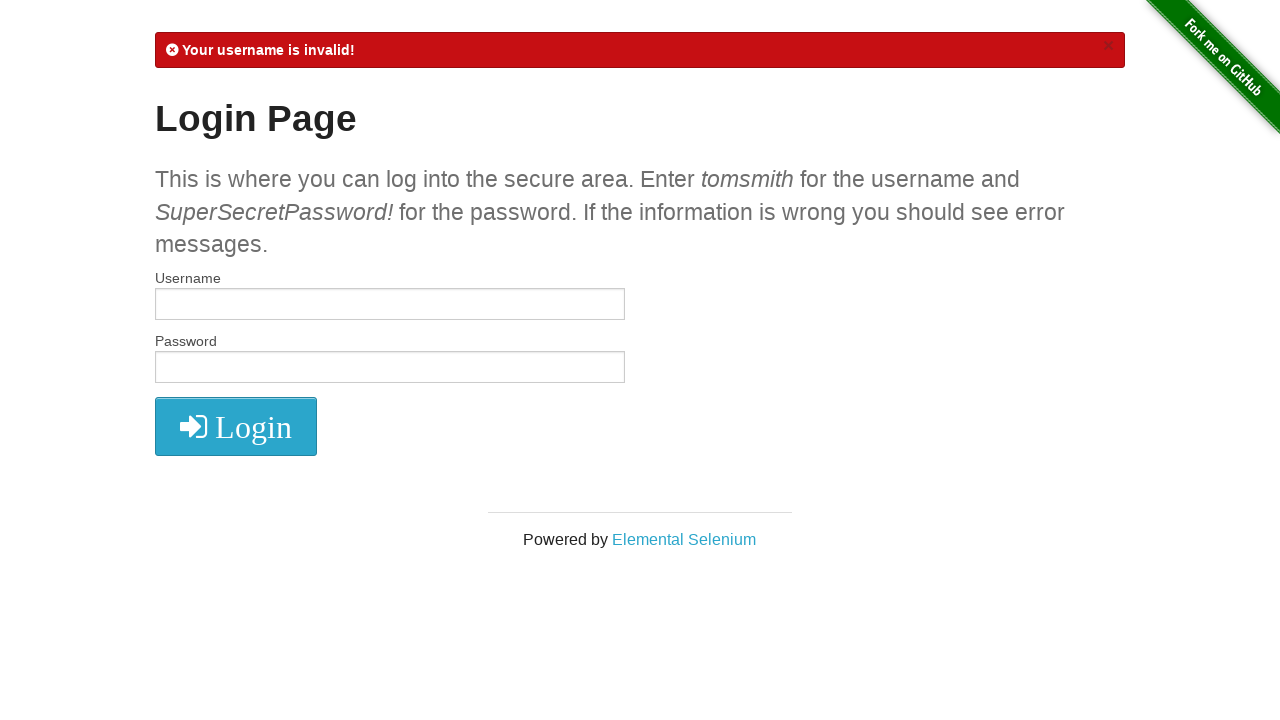

Error message element appeared on page
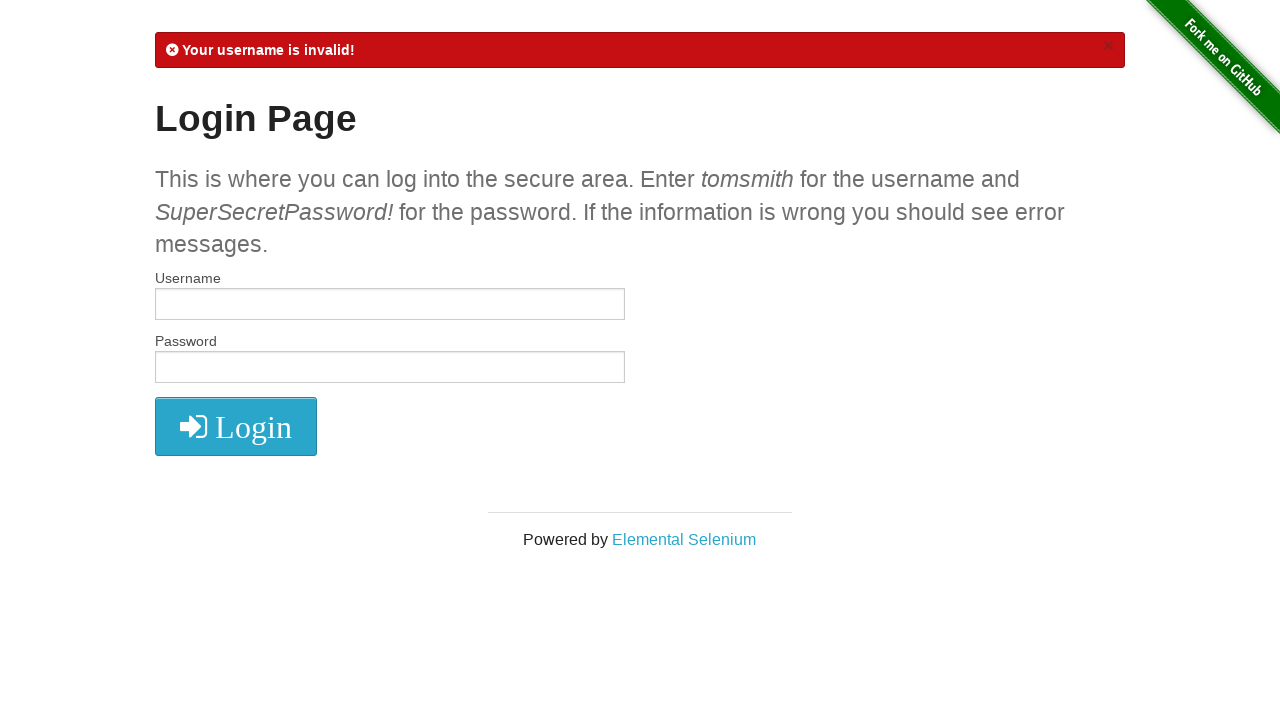

Retrieved error message text content
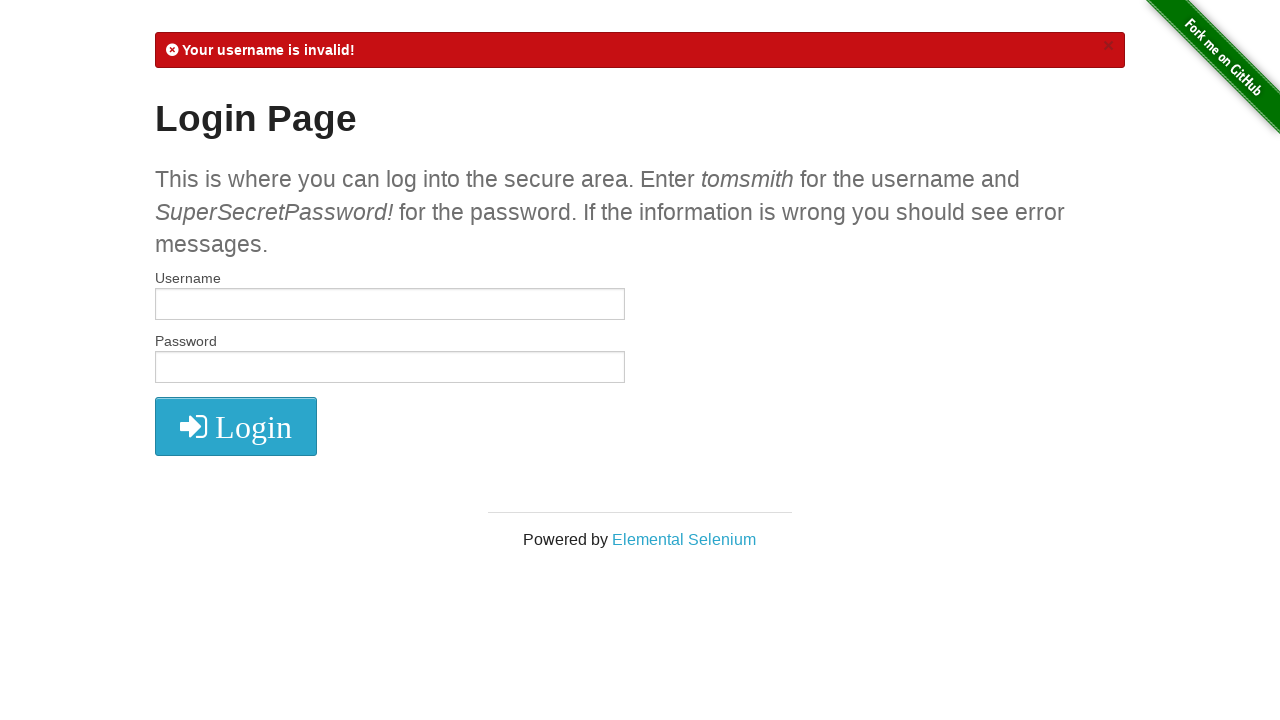

Verified error message contains 'Your username is invalid!'
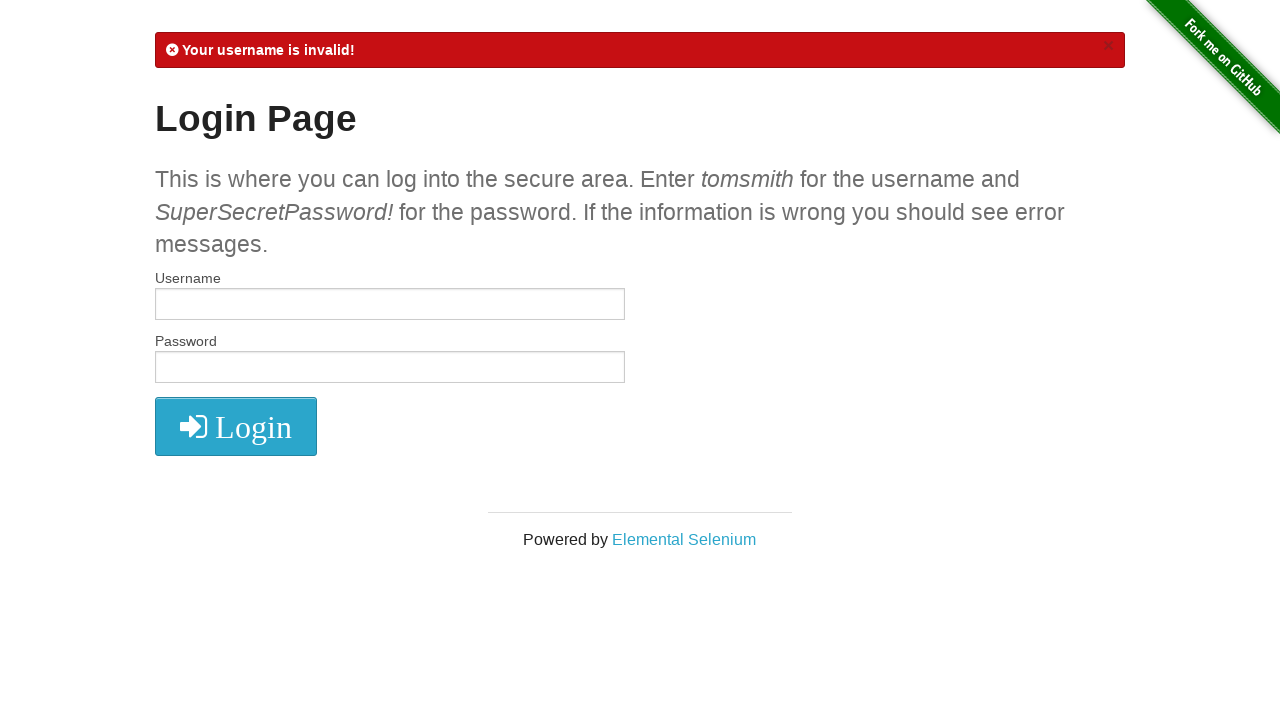

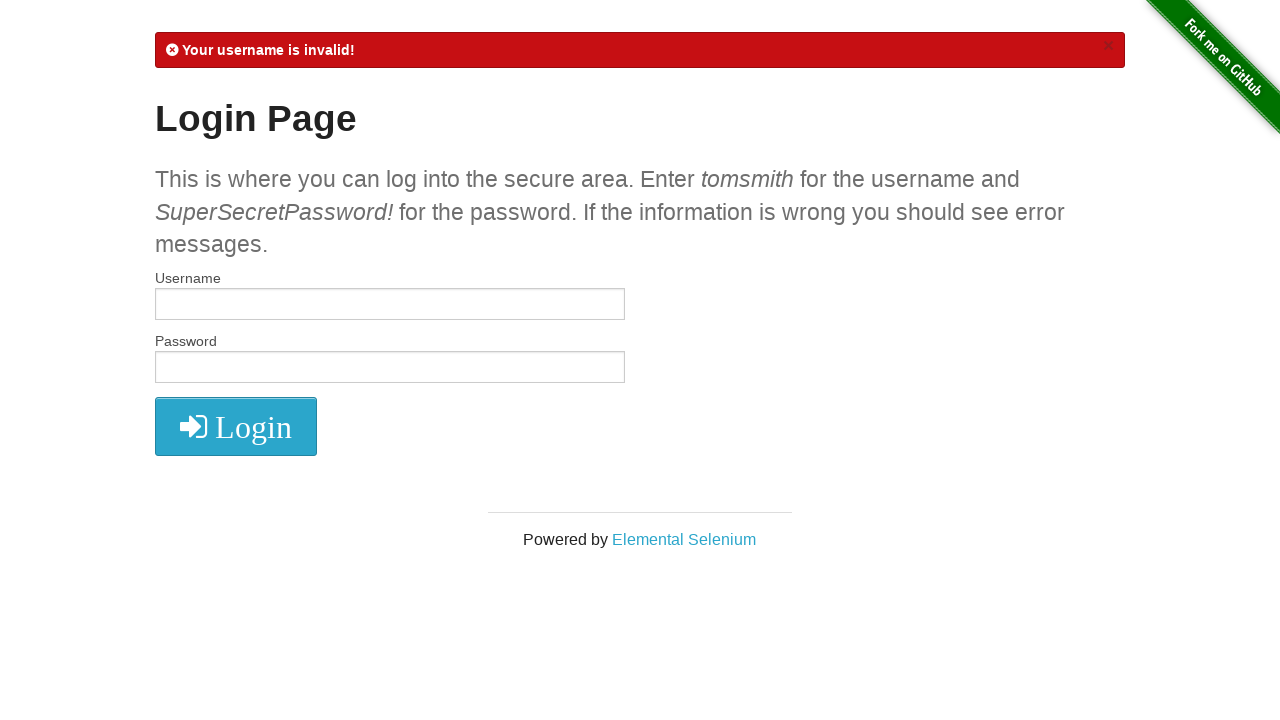